Tests file upload functionality by selecting a file through the file input and verifying the upload success message is displayed

Starting URL: https://testing.qaautomationlabs.com/file-upload.php

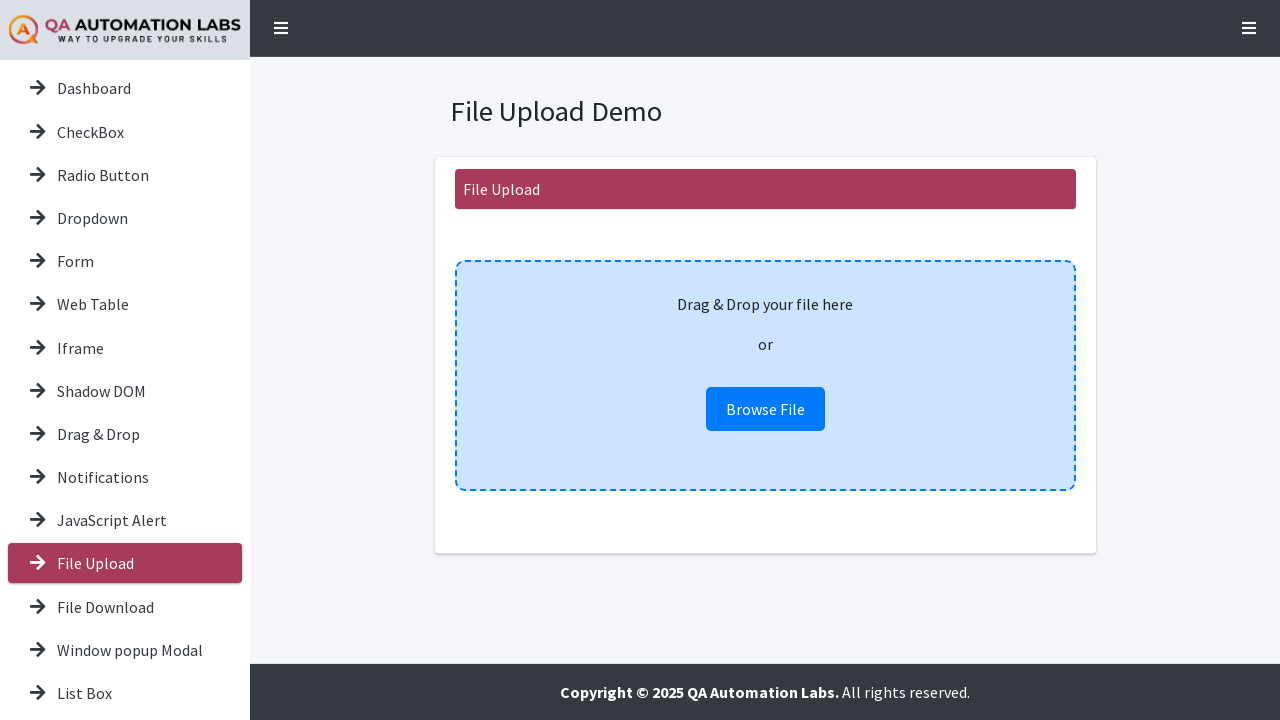

File Upload Demo heading is visible
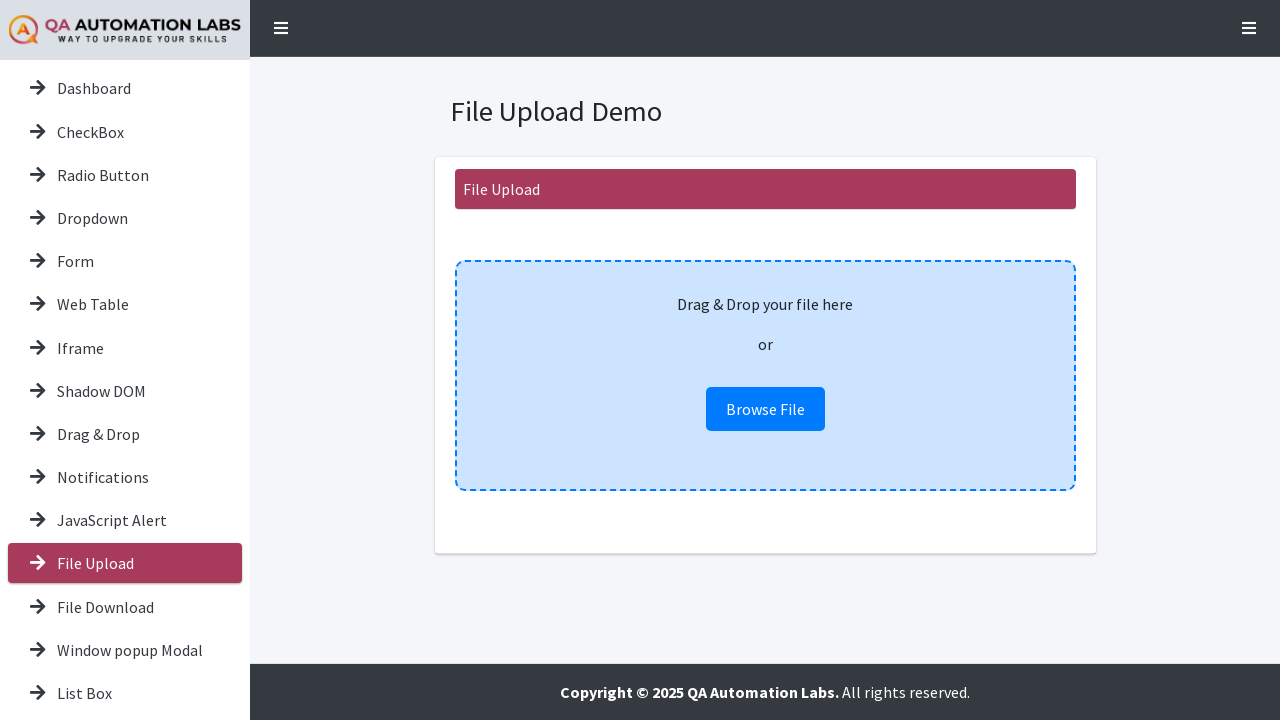

Created temporary test file for upload
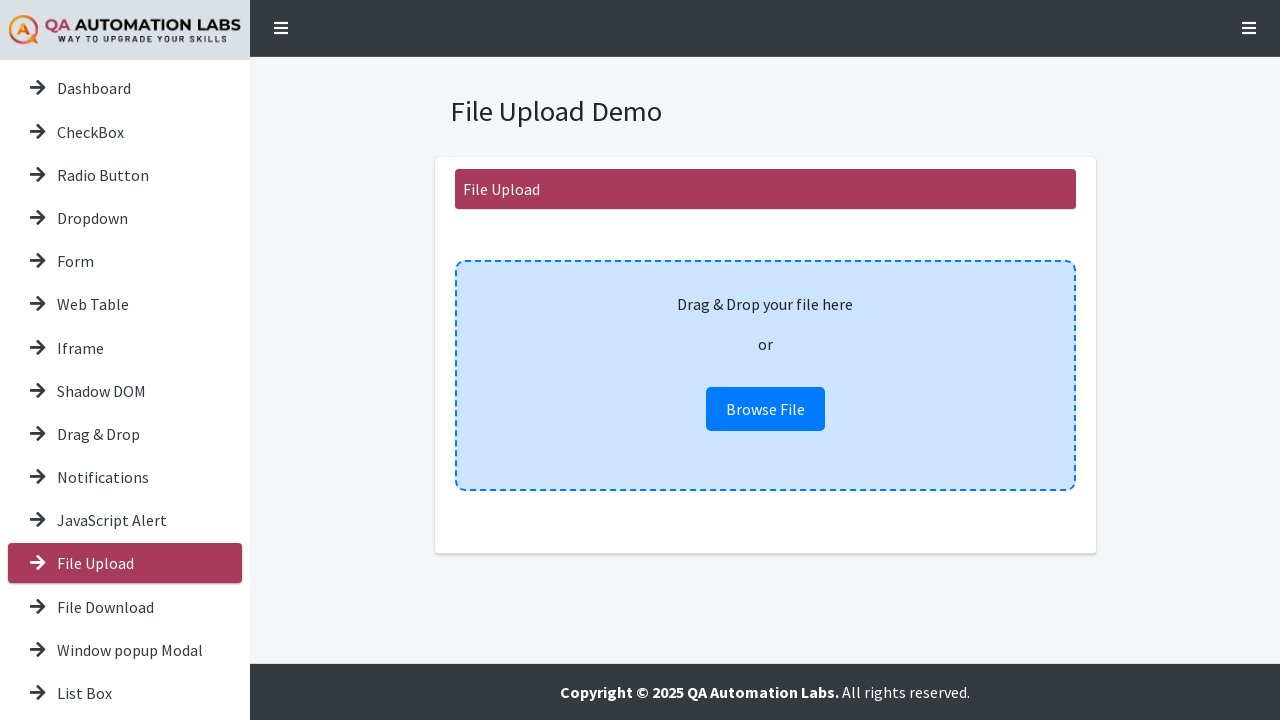

Selected and uploaded test file through file input
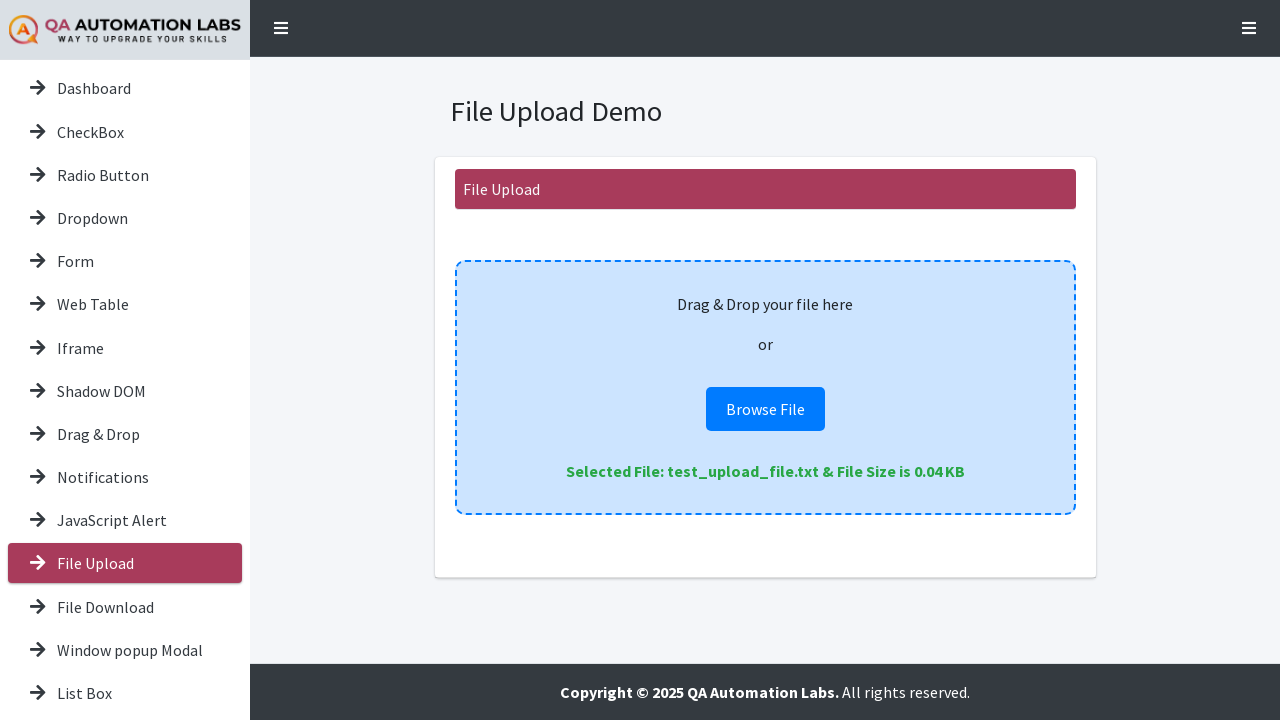

File upload success message is displayed
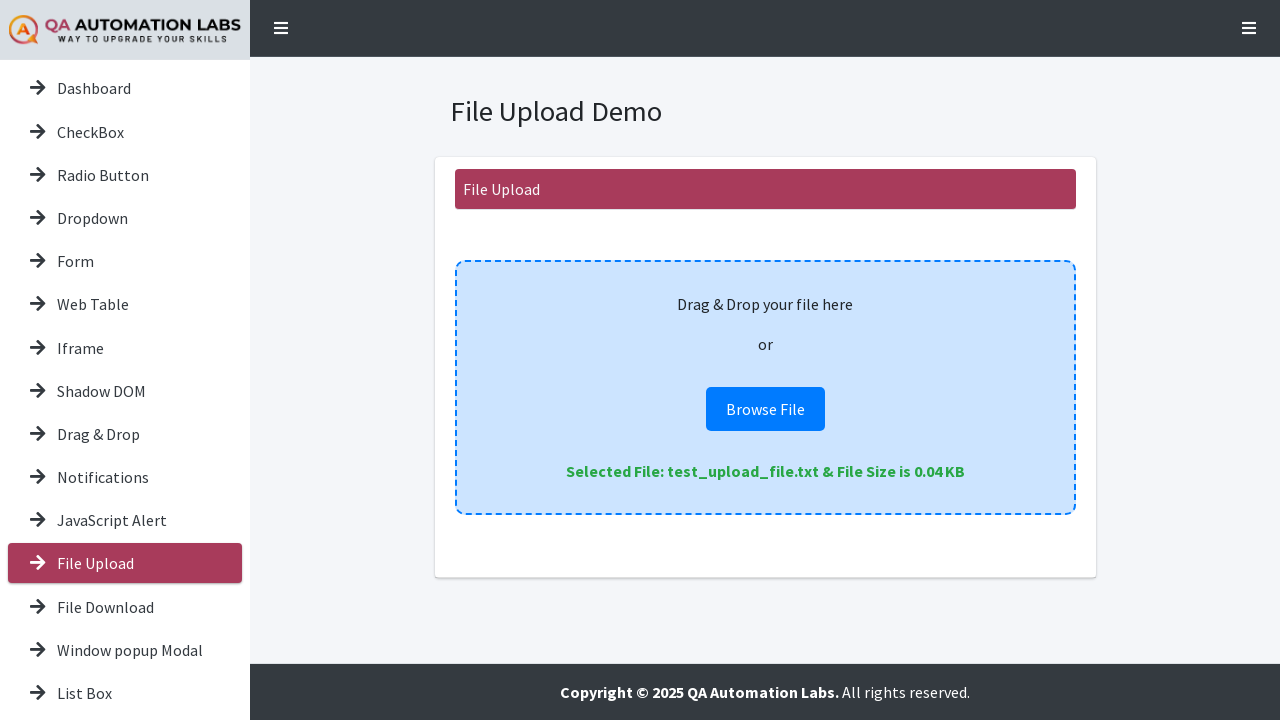

Cleaned up temporary test file
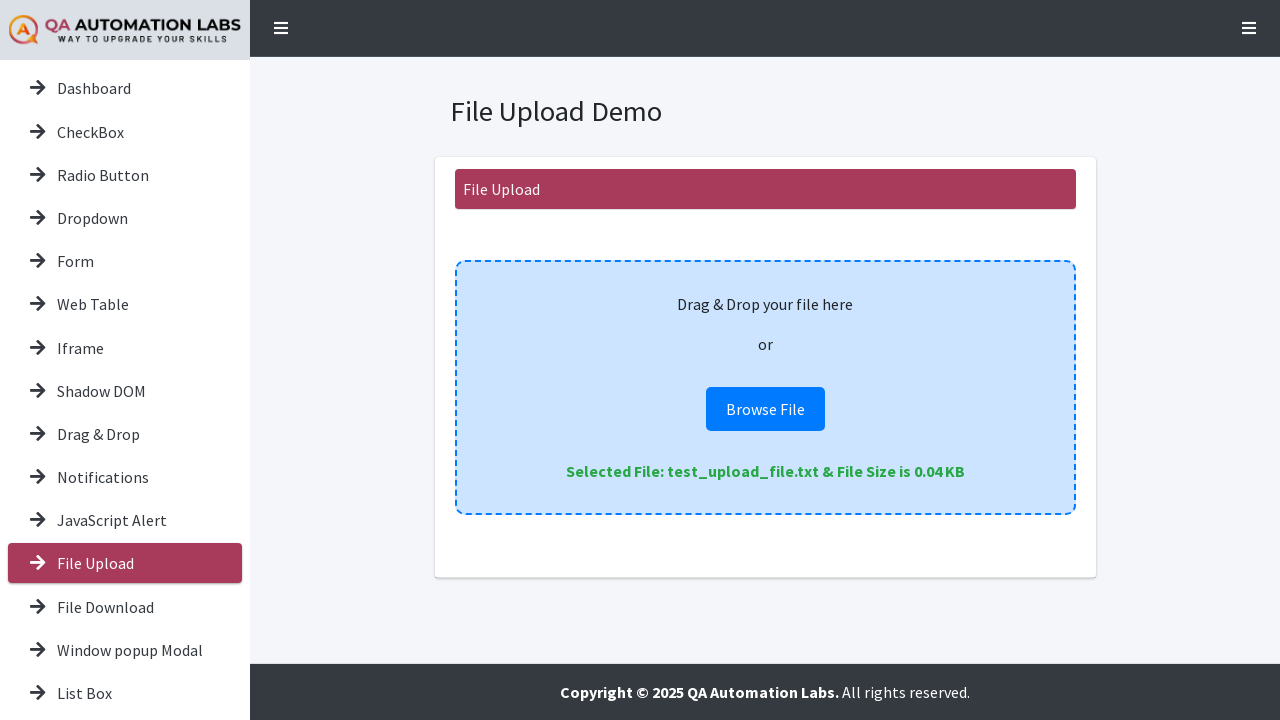

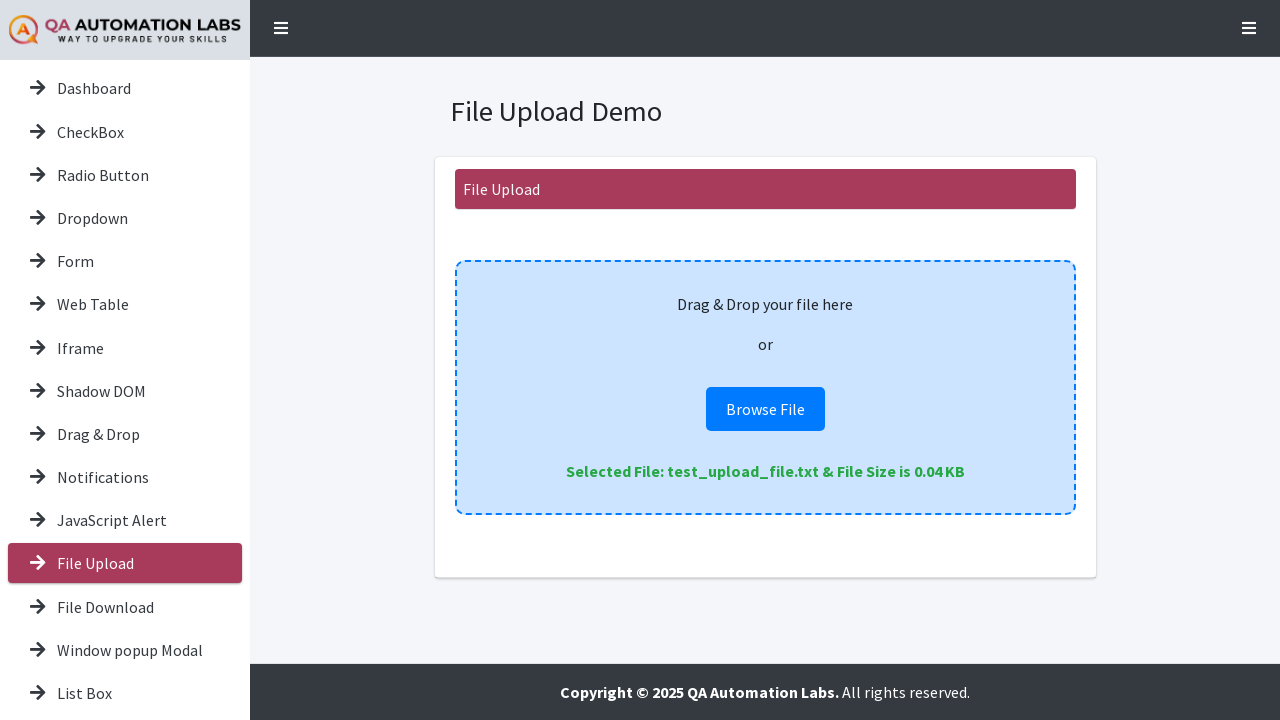